Tests that the browser back button works correctly with filter navigation

Starting URL: https://demo.playwright.dev/todomvc

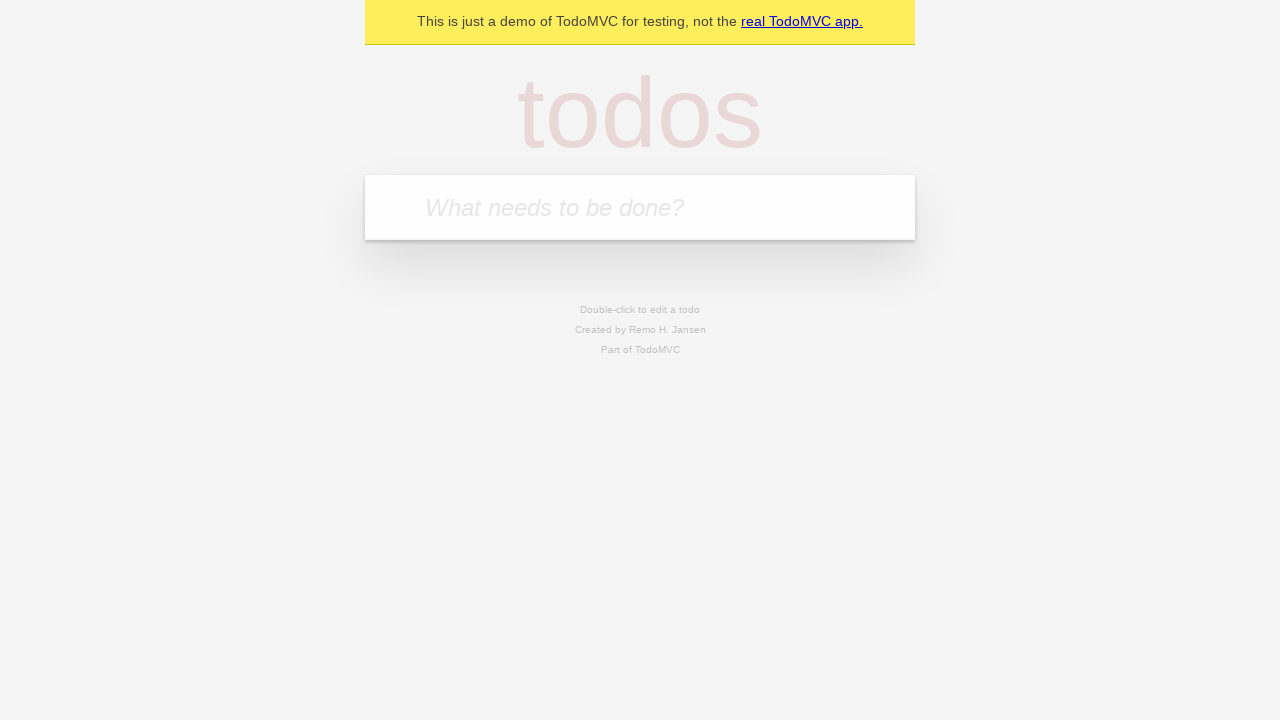

Filled todo input with 'buy some cheese' on internal:attr=[placeholder="What needs to be done?"i]
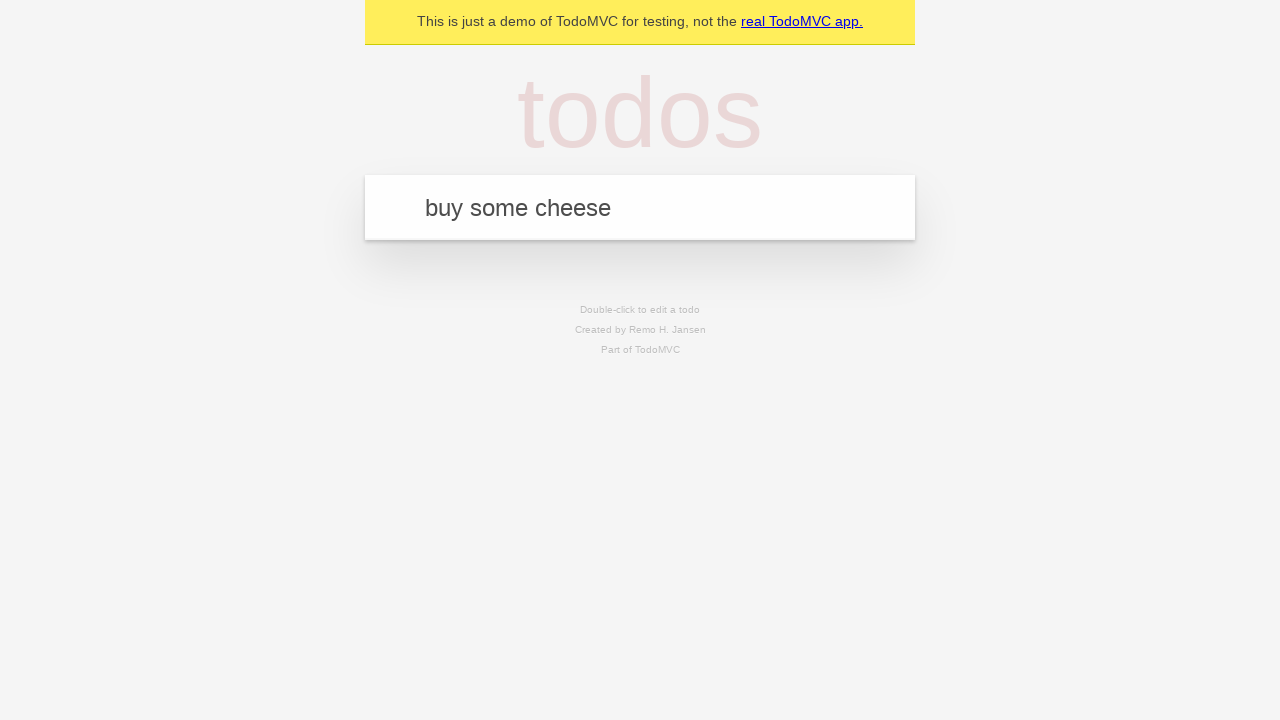

Pressed Enter to add first todo on internal:attr=[placeholder="What needs to be done?"i]
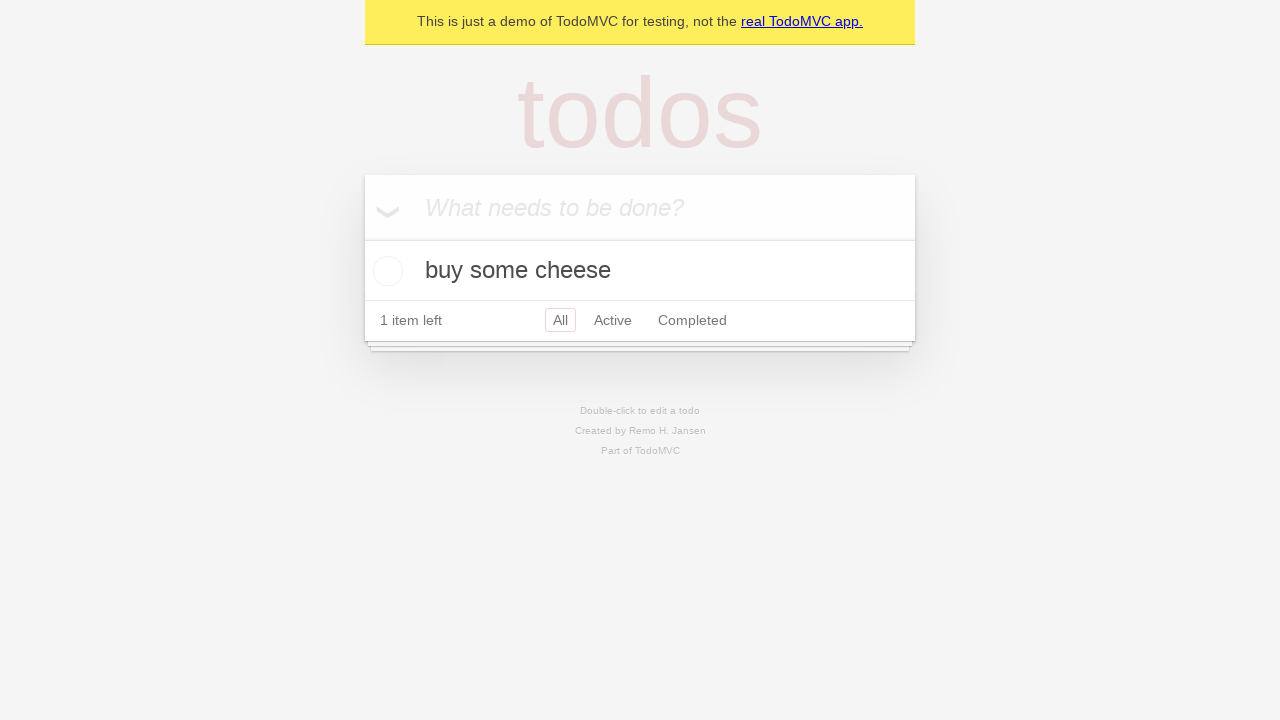

Filled todo input with 'feed the cat' on internal:attr=[placeholder="What needs to be done?"i]
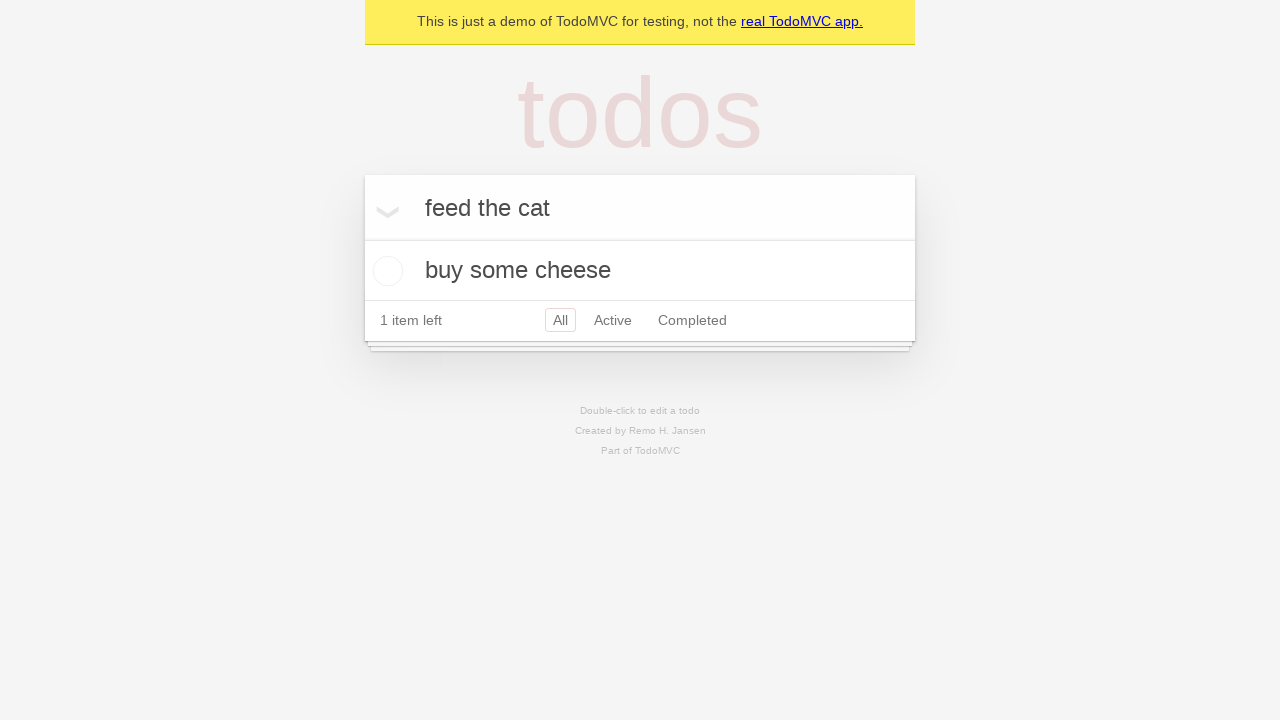

Pressed Enter to add second todo on internal:attr=[placeholder="What needs to be done?"i]
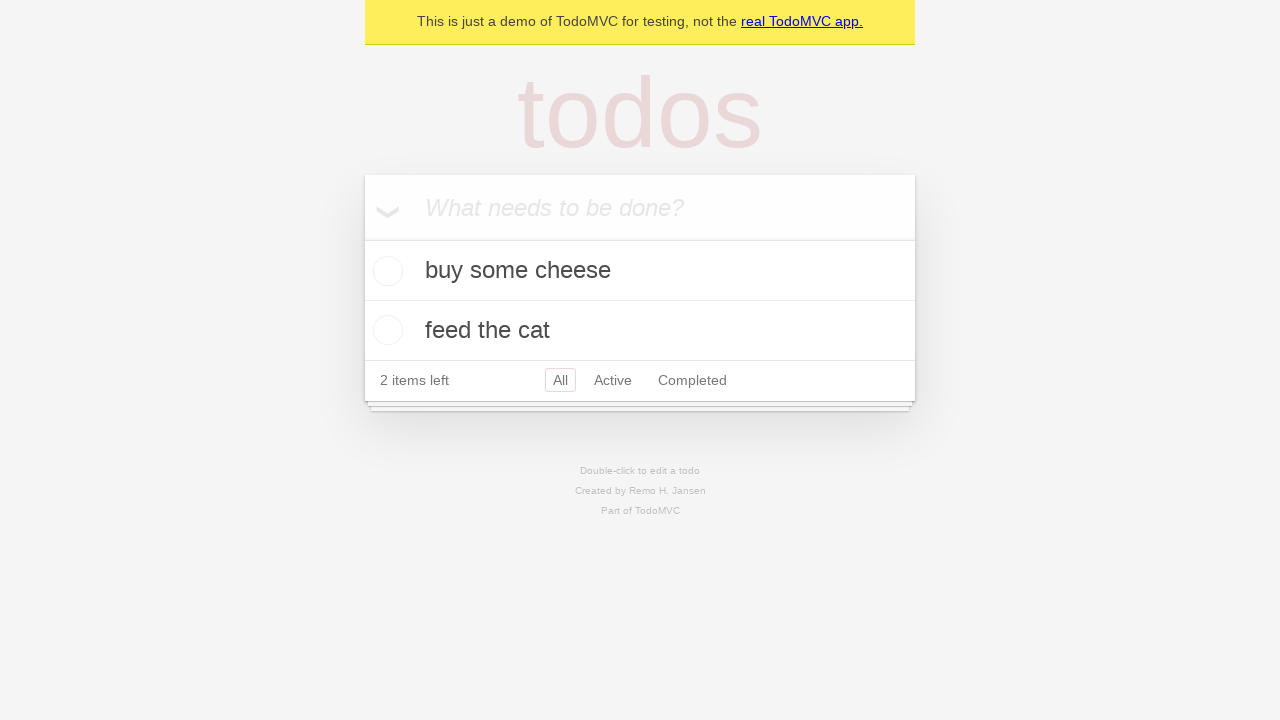

Filled todo input with 'book a doctors appointment' on internal:attr=[placeholder="What needs to be done?"i]
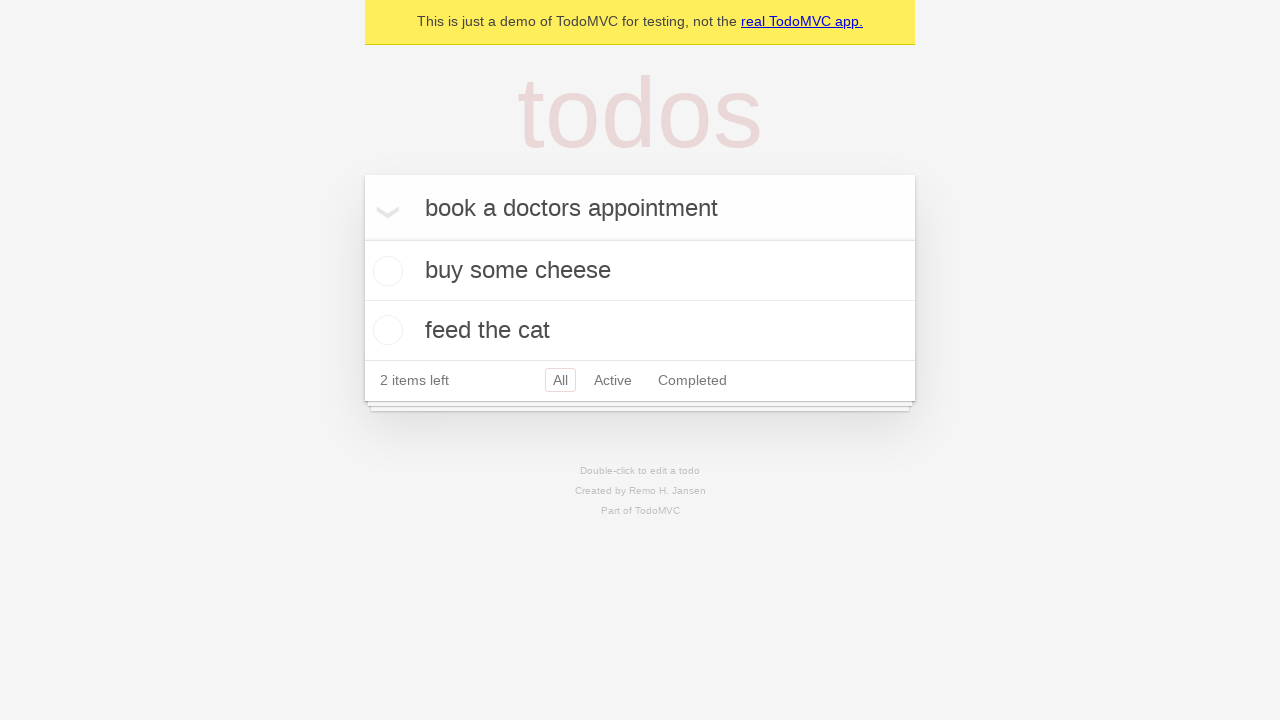

Pressed Enter to add third todo on internal:attr=[placeholder="What needs to be done?"i]
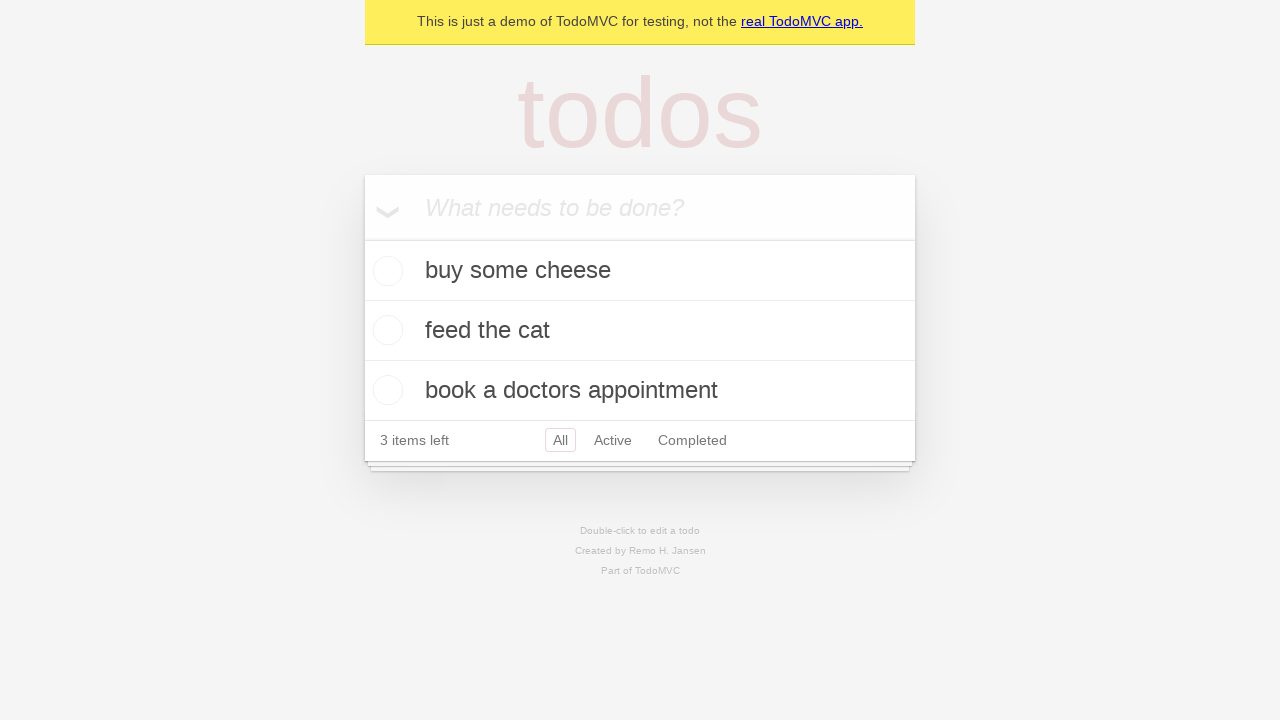

Checked the second todo item at (385, 330) on internal:testid=[data-testid="todo-item"s] >> nth=1 >> internal:role=checkbox
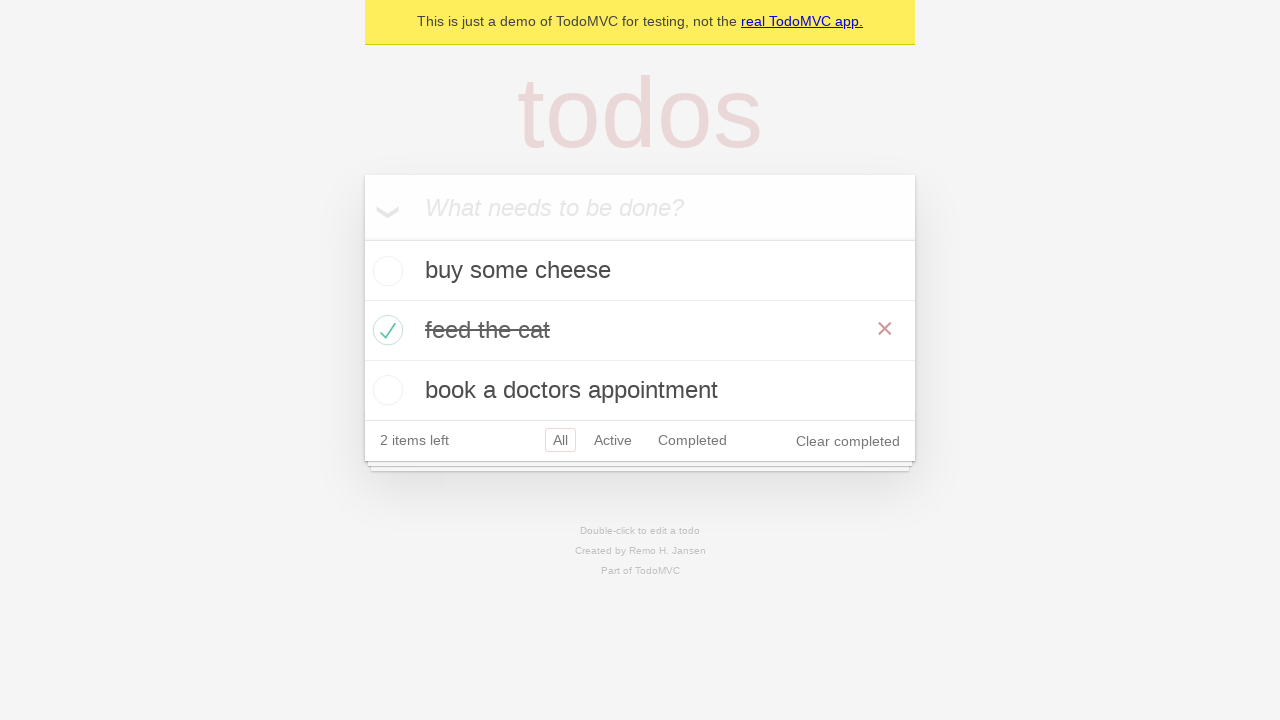

Clicked on 'All' filter at (560, 440) on internal:role=link[name="All"i]
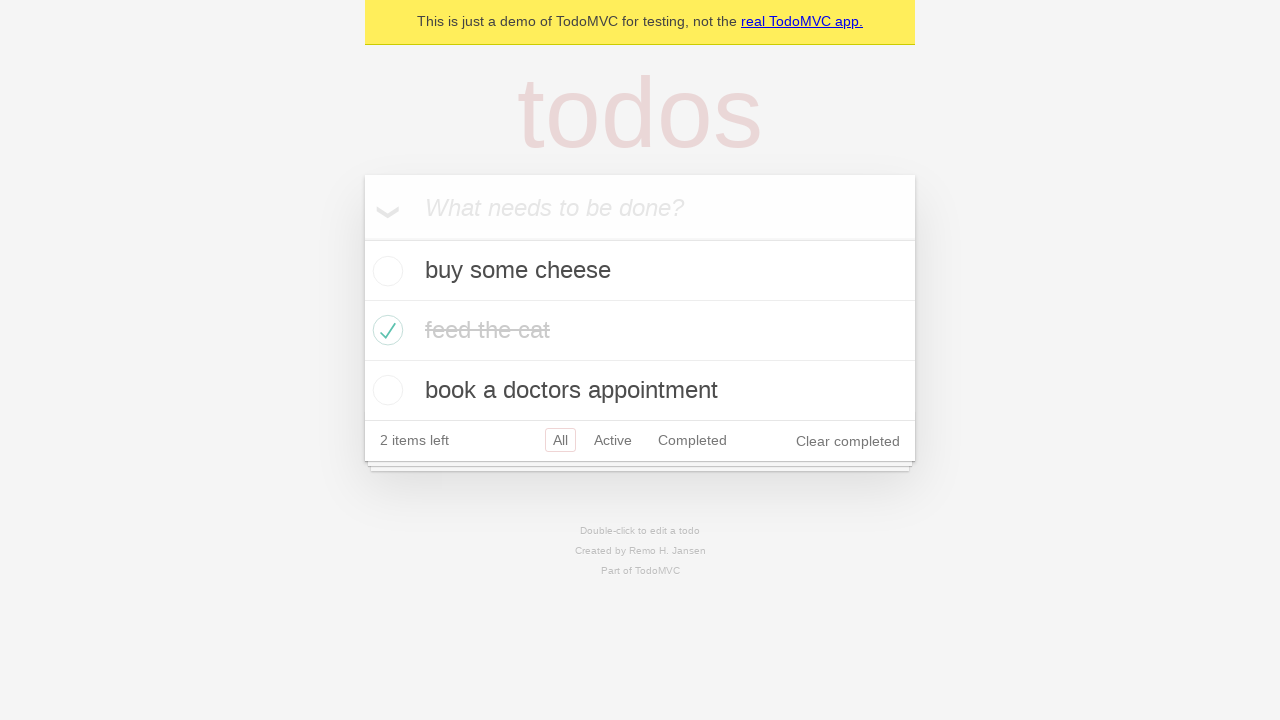

Clicked on 'Active' filter at (613, 440) on internal:role=link[name="Active"i]
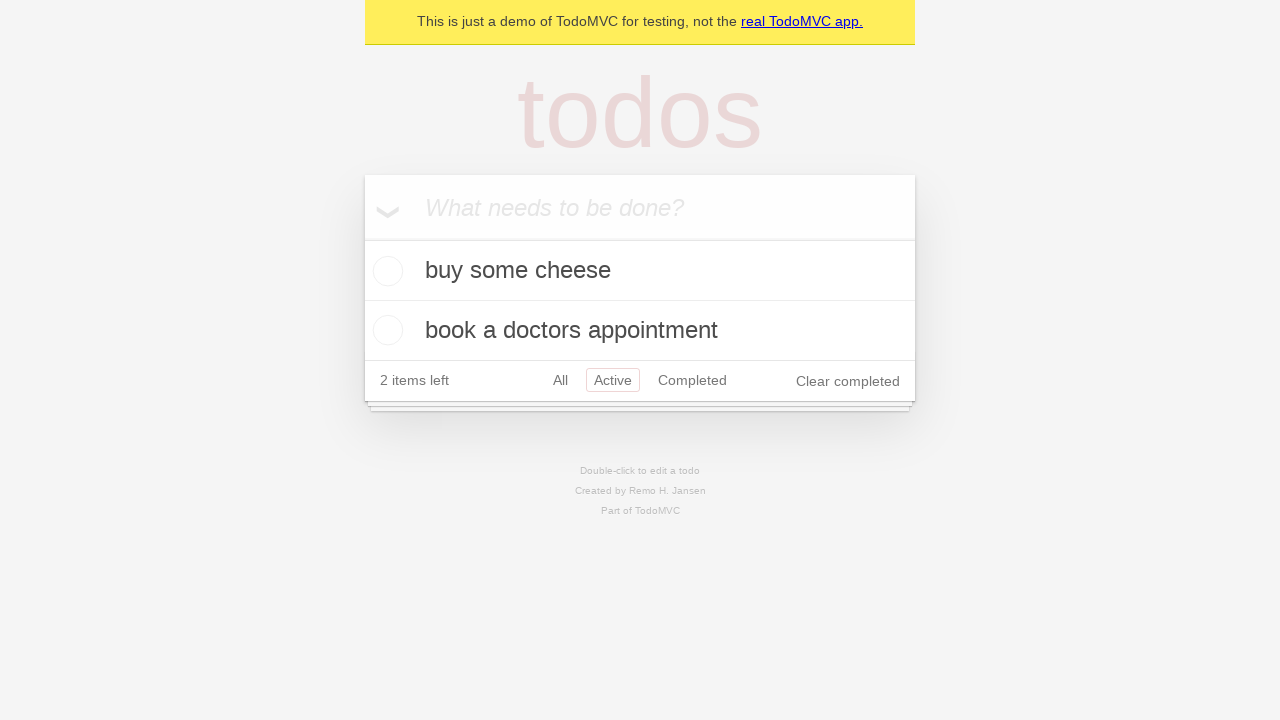

Clicked on 'Completed' filter at (692, 380) on internal:role=link[name="Completed"i]
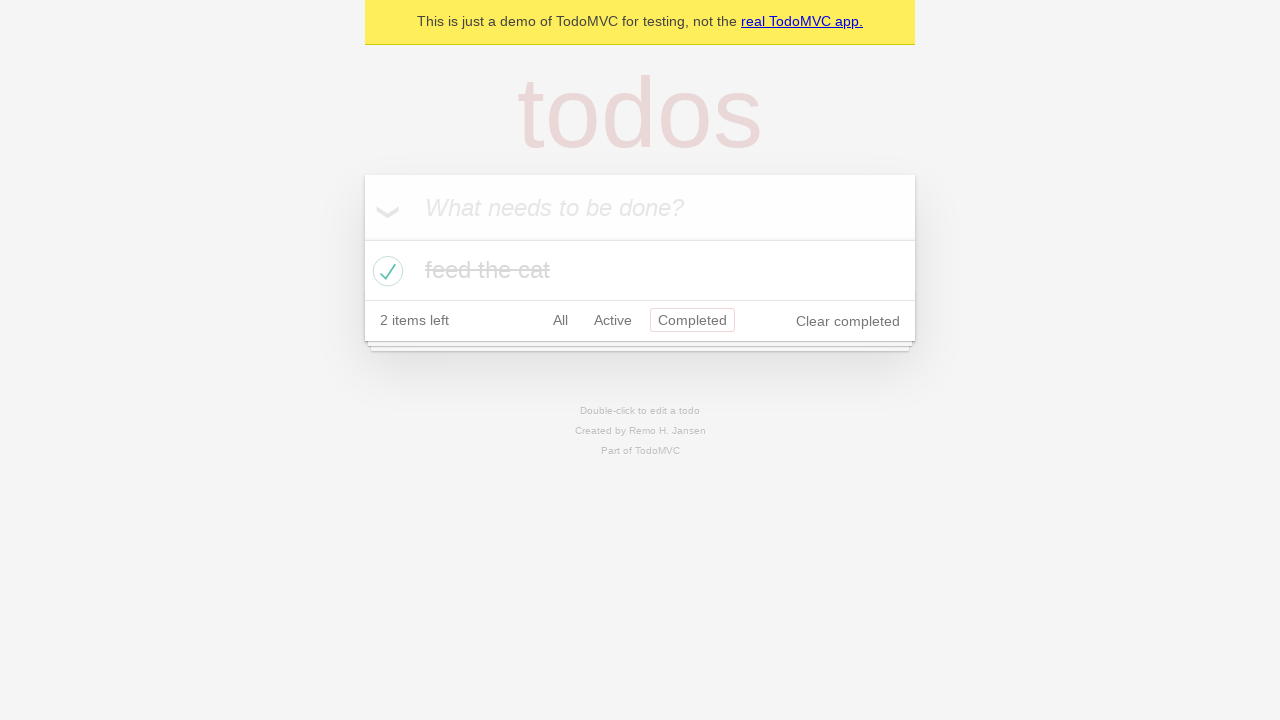

Navigated back using browser back button to 'Active' filter
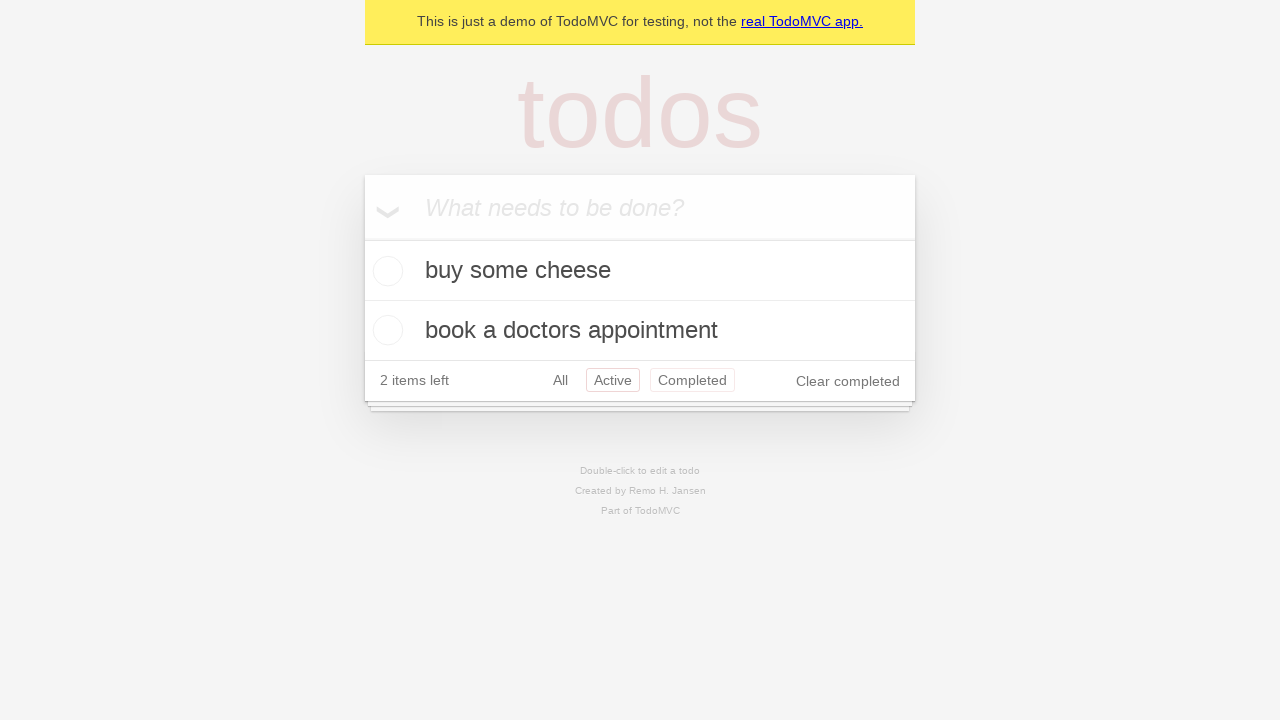

Navigated back using browser back button to 'All' filter
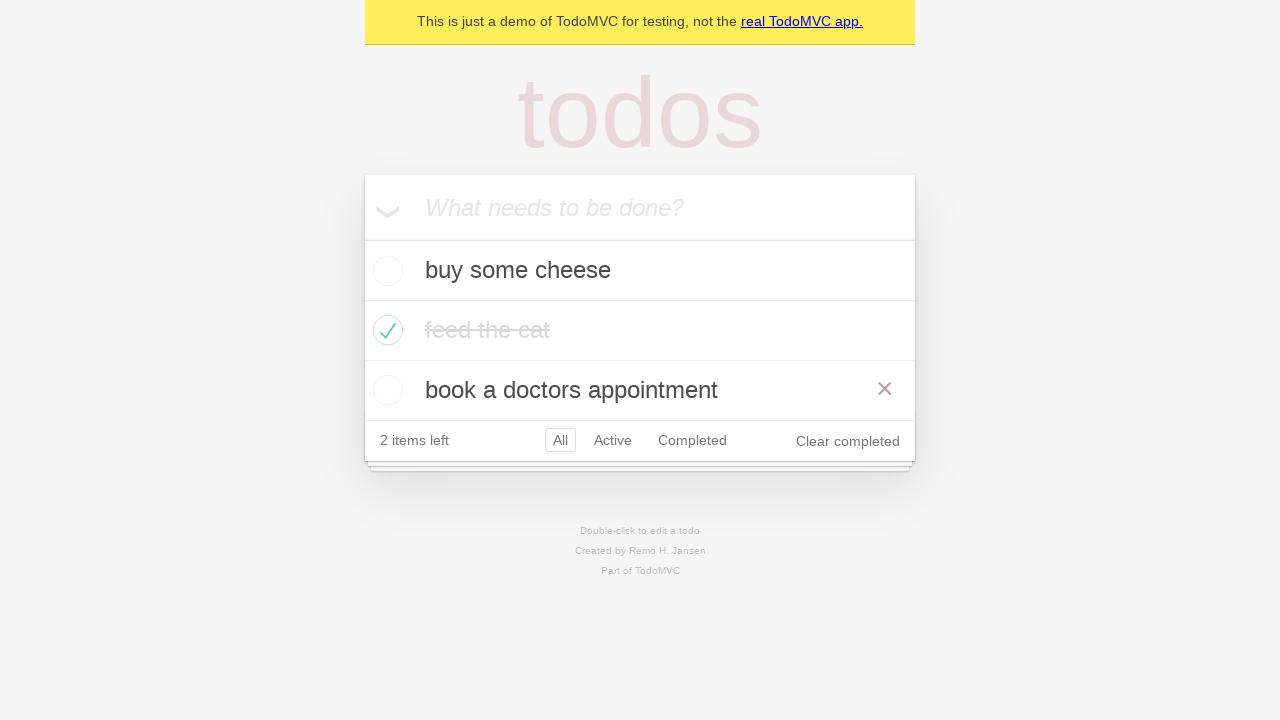

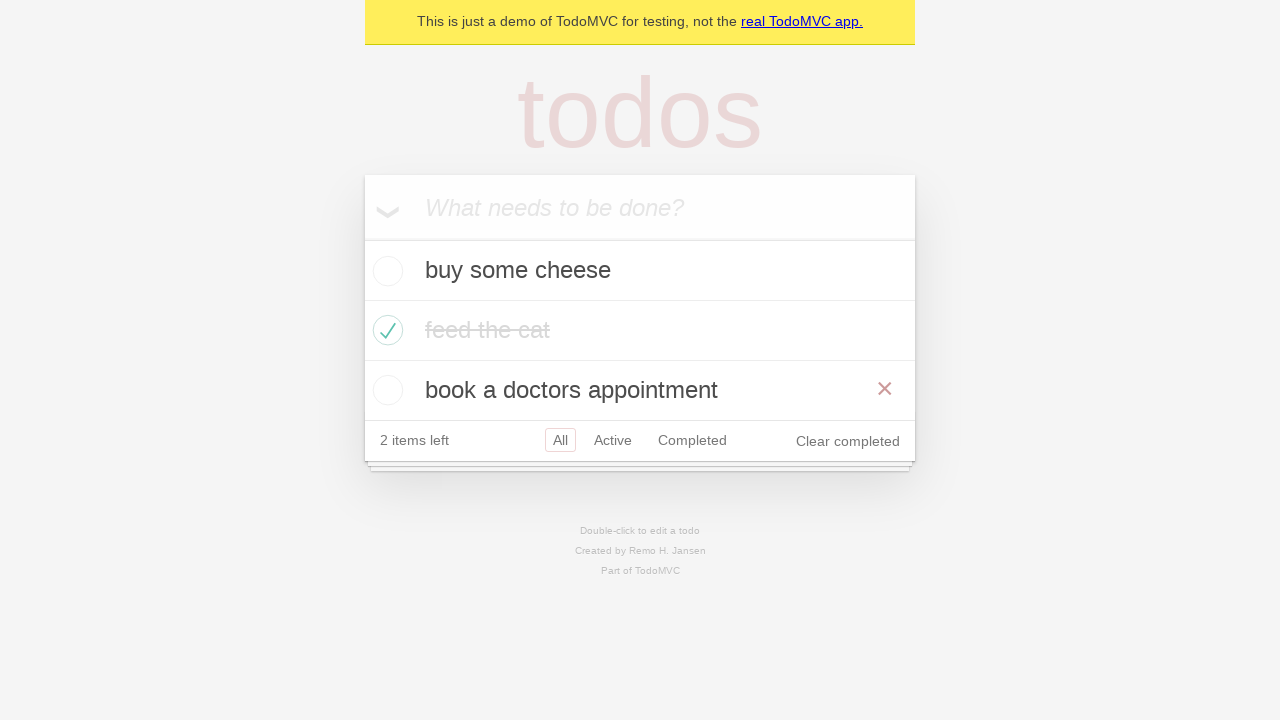